Navigates to W3Schools HTML tutorial page and executes JavaScript to modify browser history

Starting URL: https://www.w3schools.com/html/

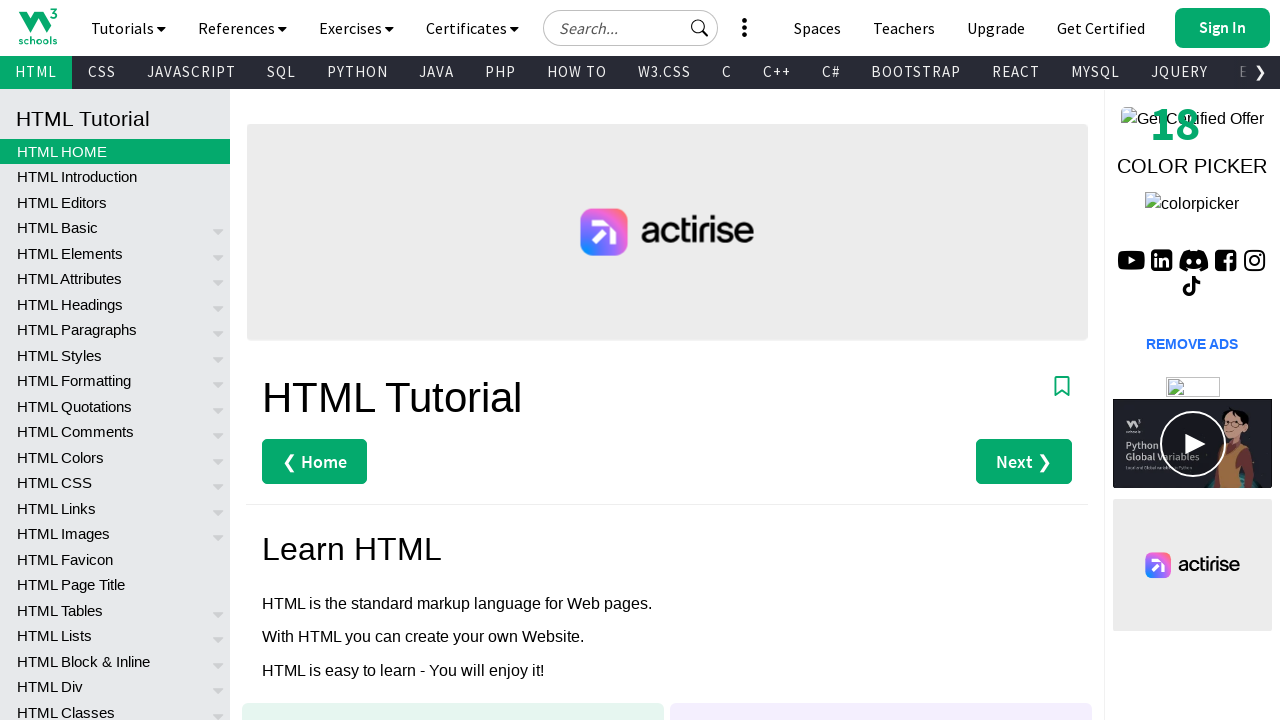

Navigated to W3Schools HTML tutorial page
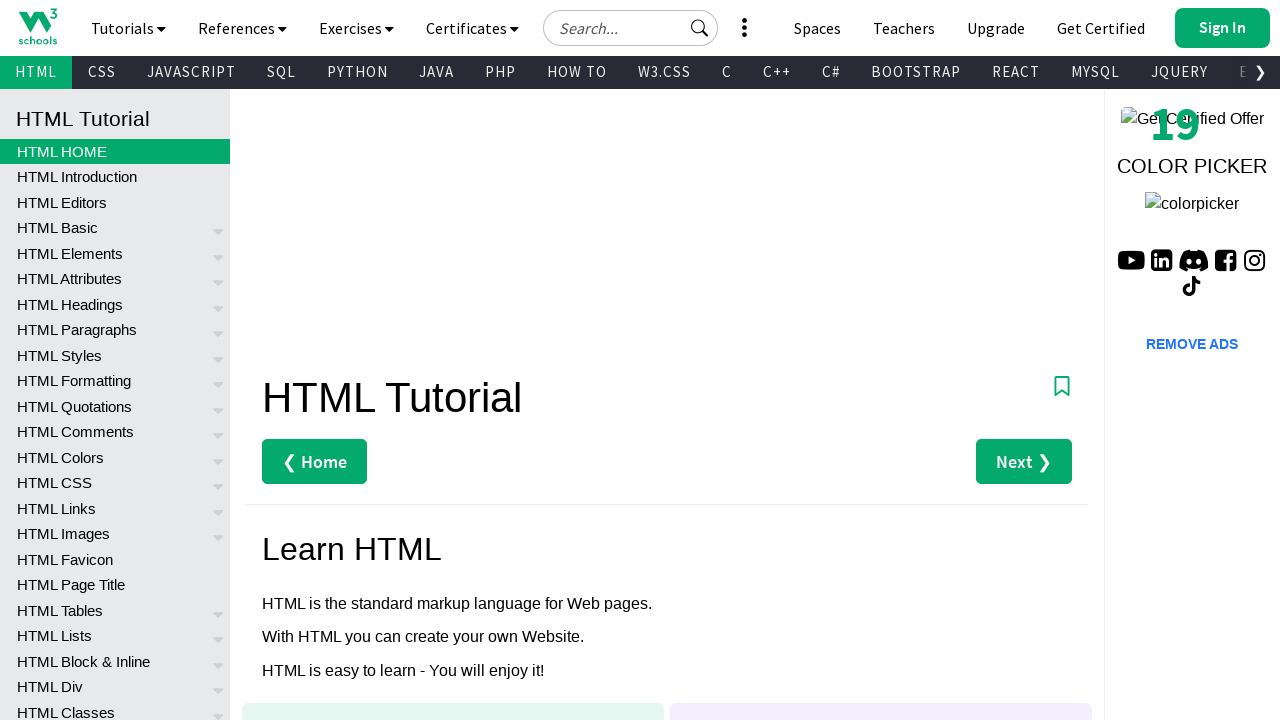

Executed JavaScript to modify browser history - result: JsWorking
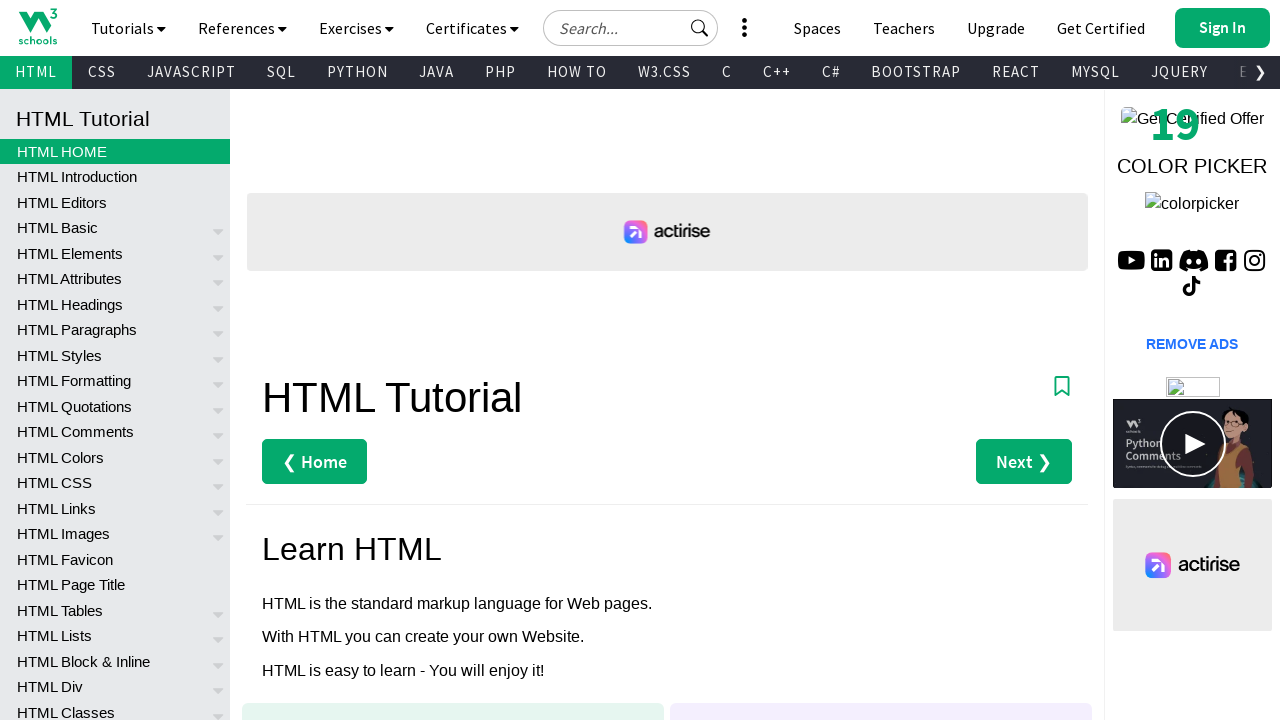

Waited 1000ms for page to fully load
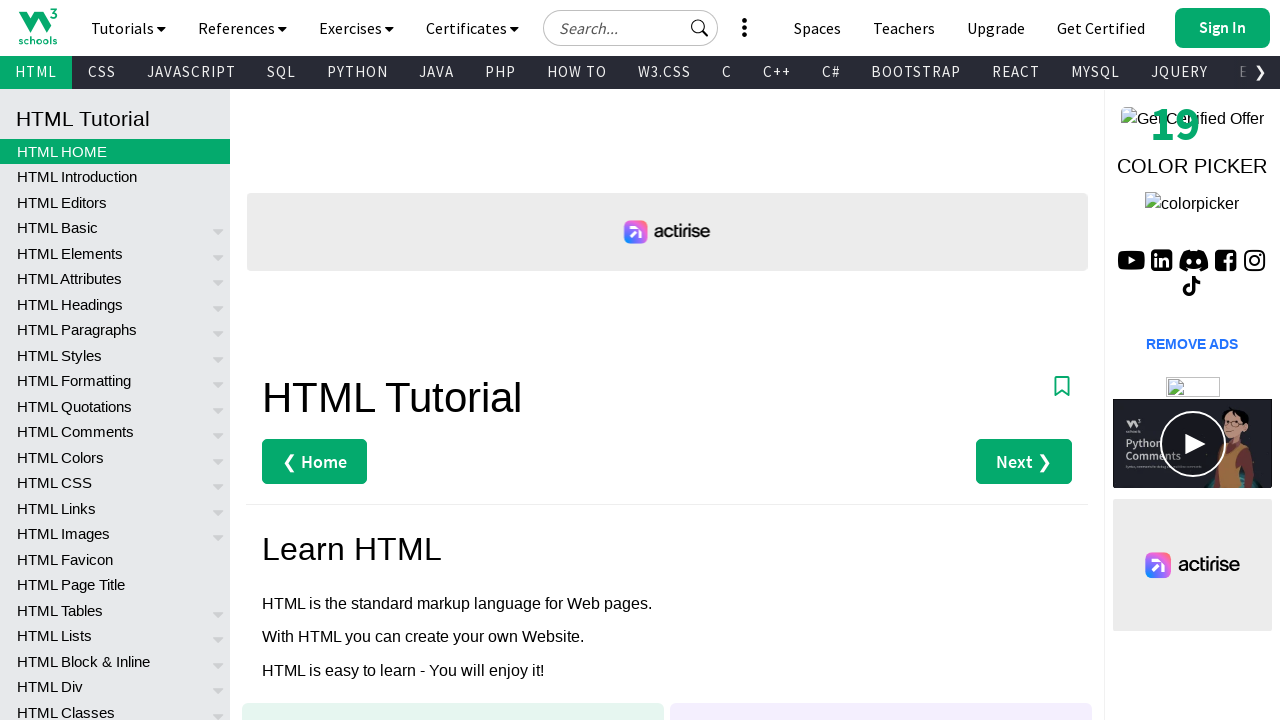

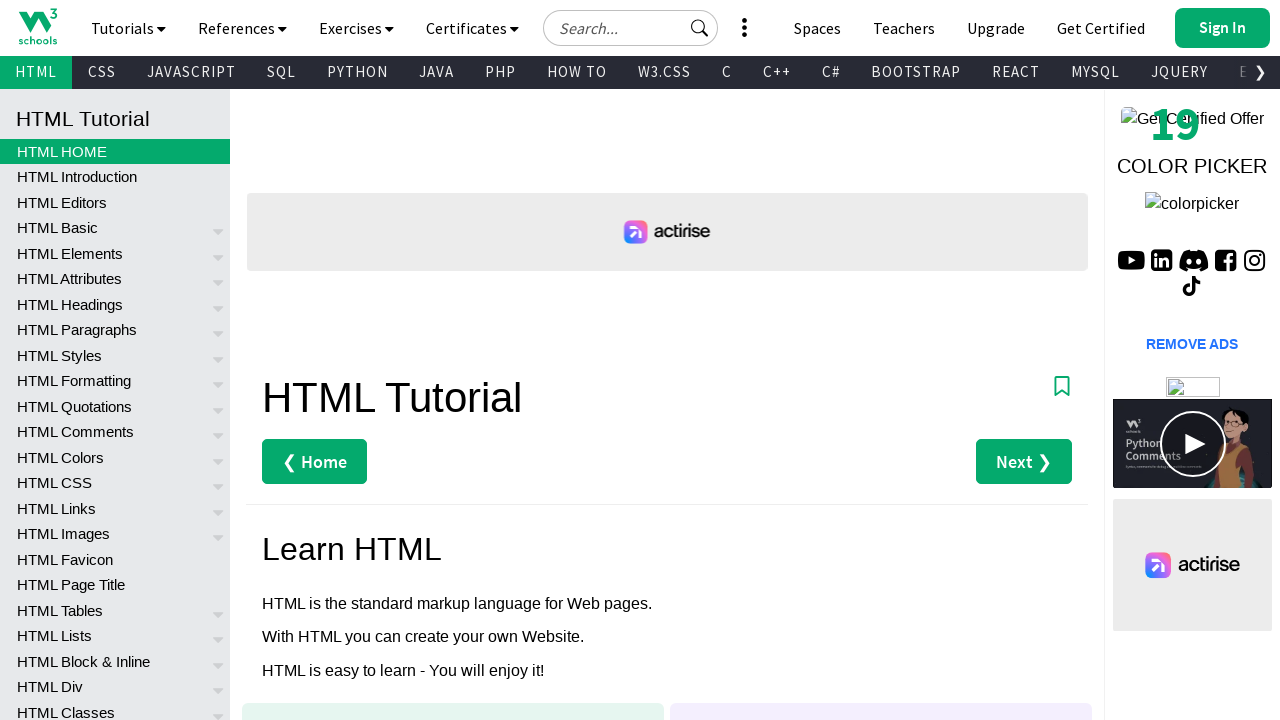